Tests text input functionality by filling a textarea with a specific answer and clicking the submit button on an educational exercise page.

Starting URL: https://suninjuly.github.io/text_input_task.html

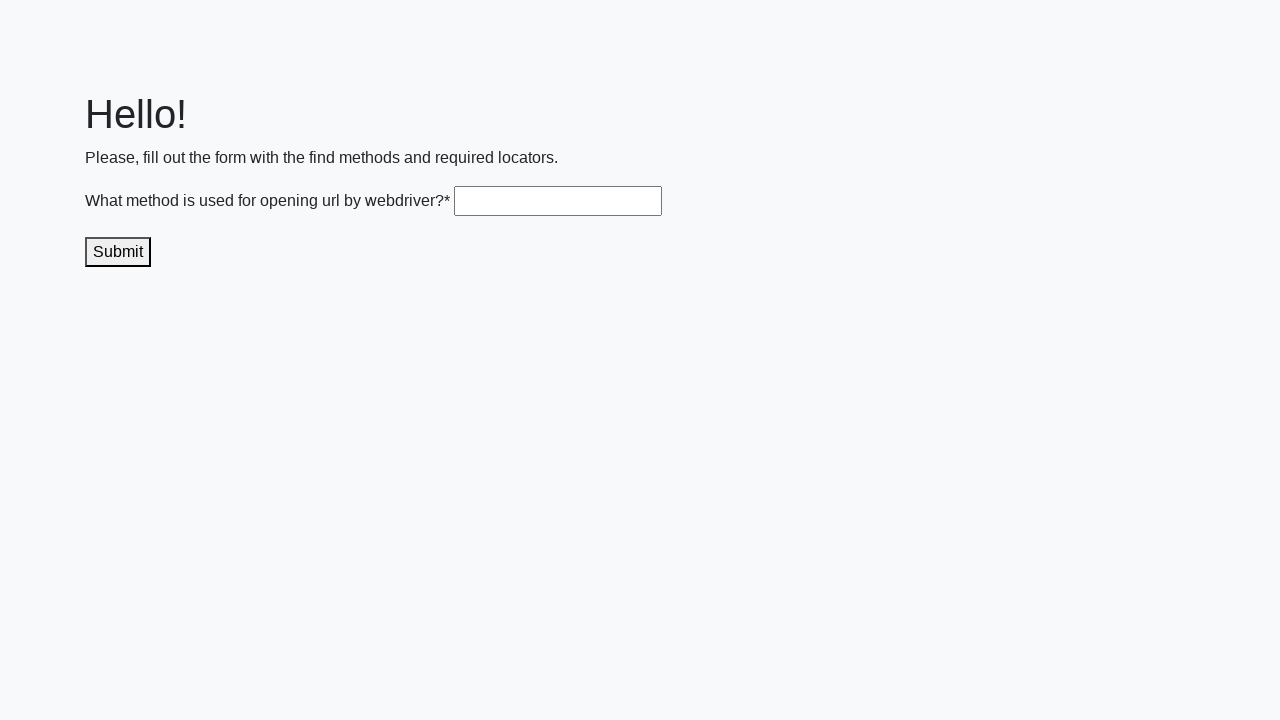

Filled textarea with answer 'get()' on .textarea
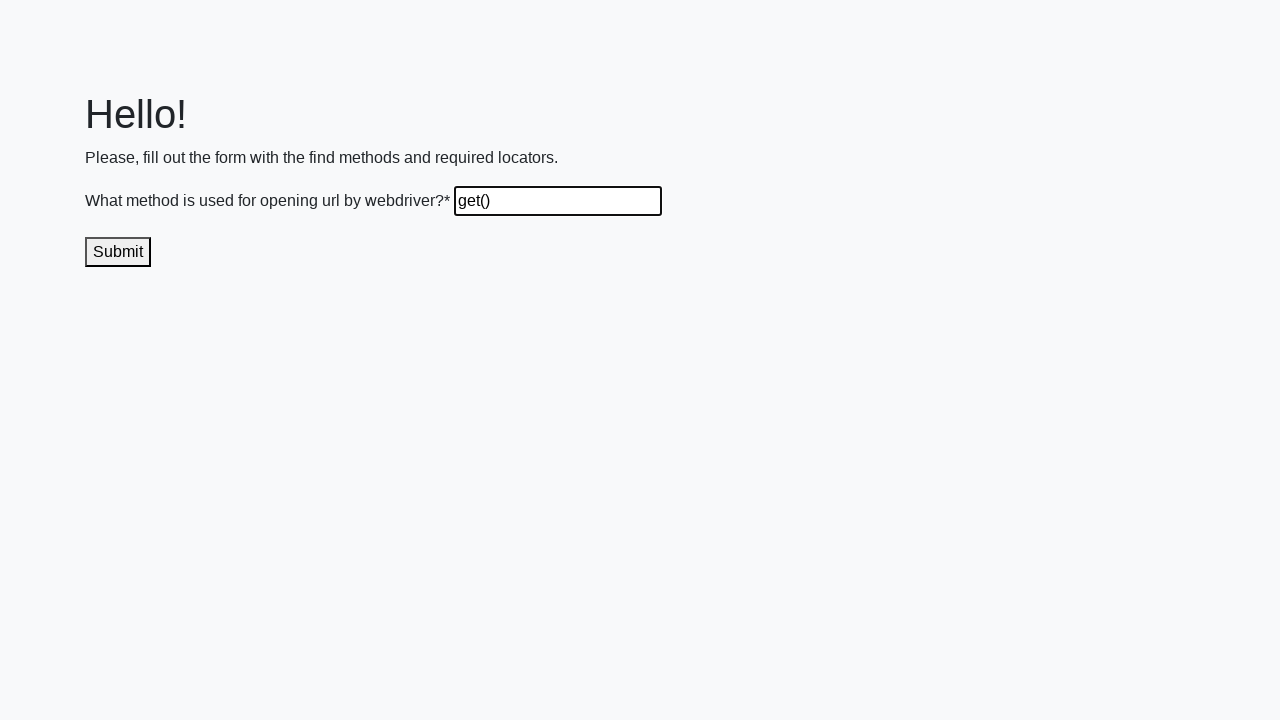

Clicked submit button to send answer at (118, 252) on .submit-submission
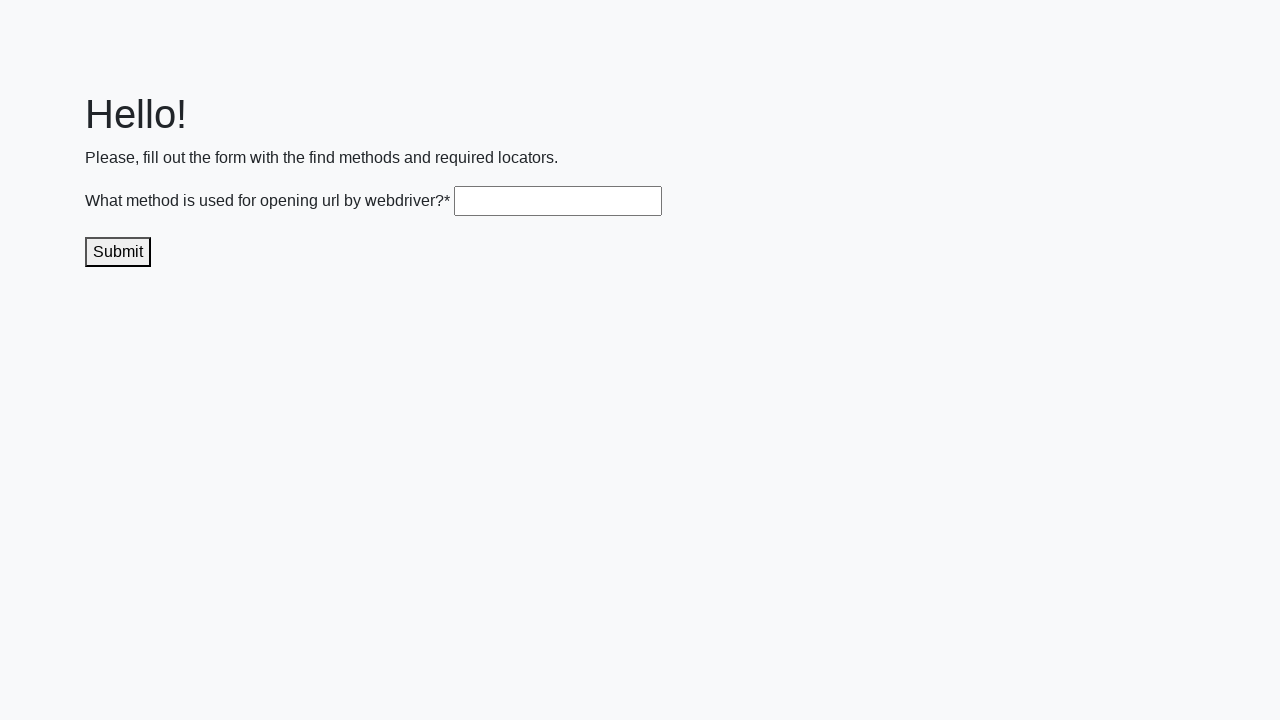

Waited 1000ms for response to process
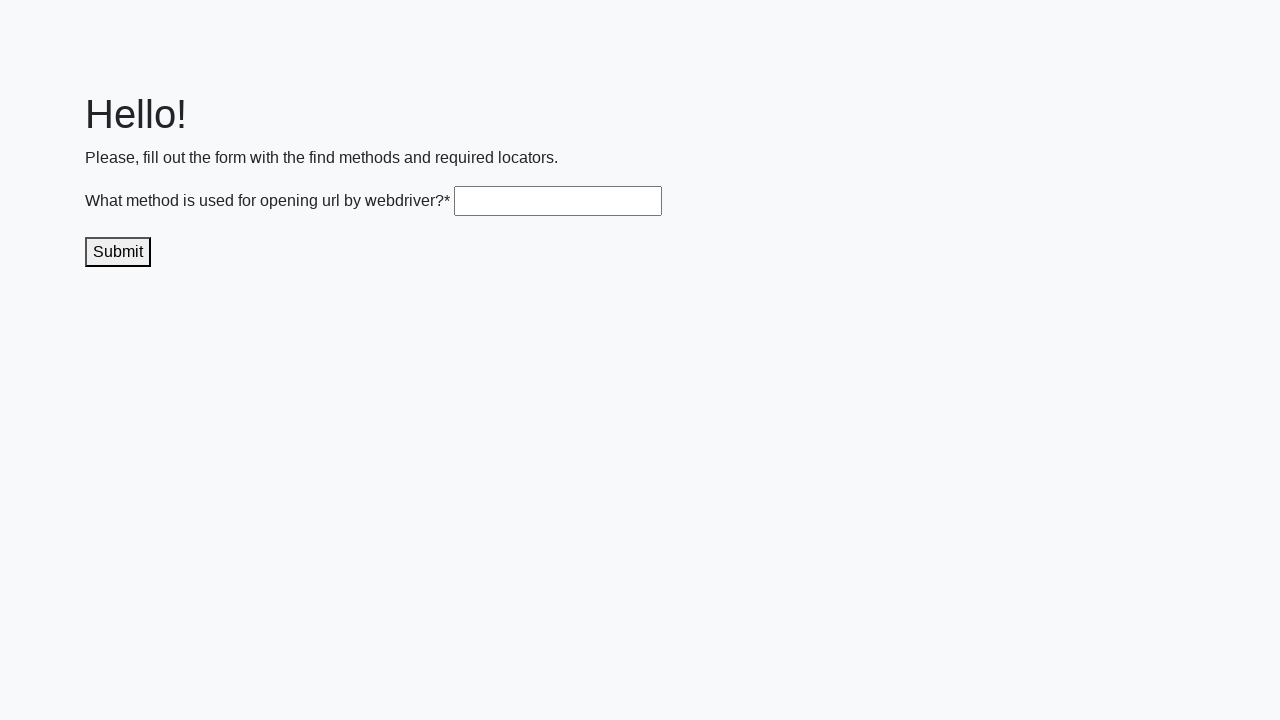

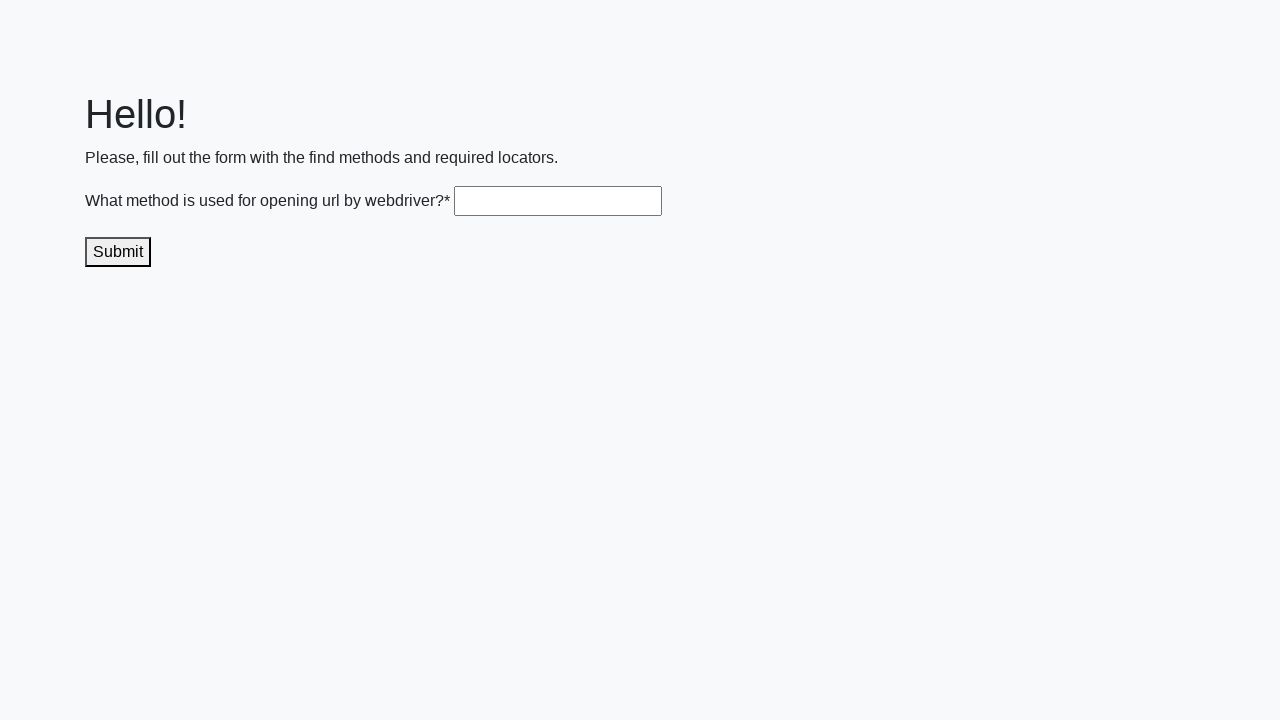